Tests dropdown interaction by clicking on passenger info dropdown and incrementing the adult passenger count twice

Starting URL: https://rahulshettyacademy.com/dropdownsPractise/

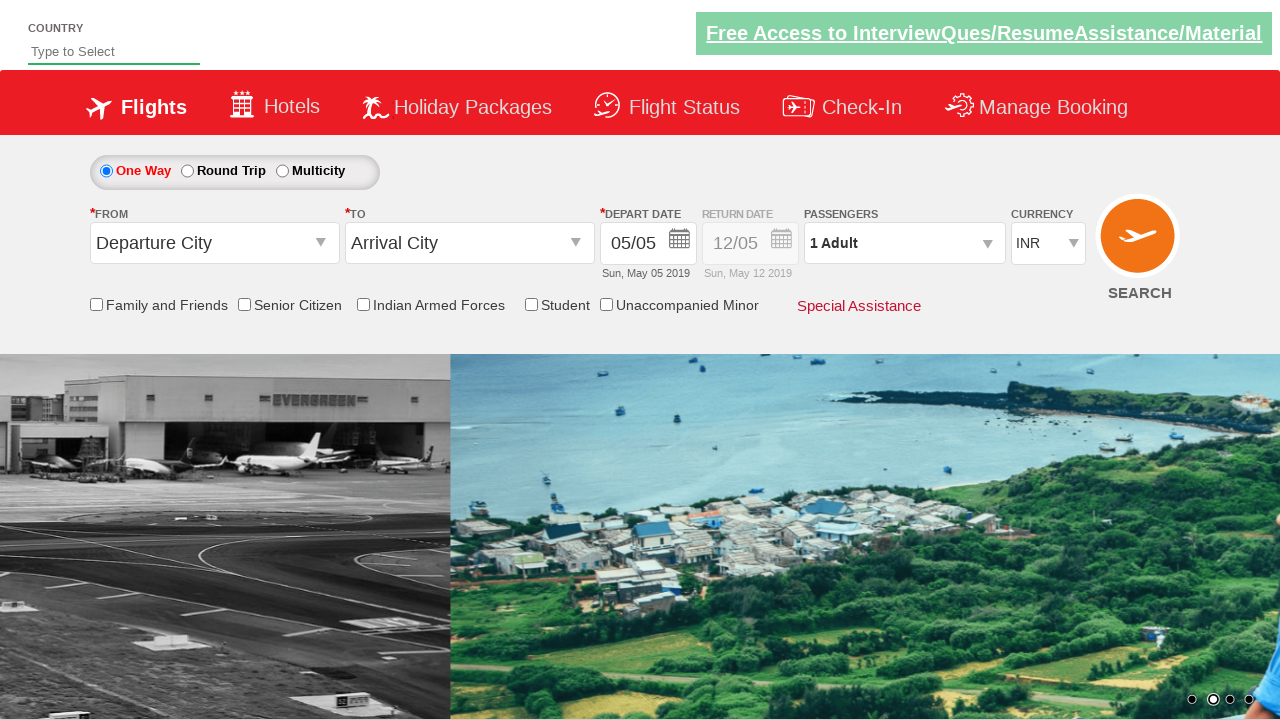

Clicked on passenger info dropdown to open it at (904, 243) on #divpaxinfo
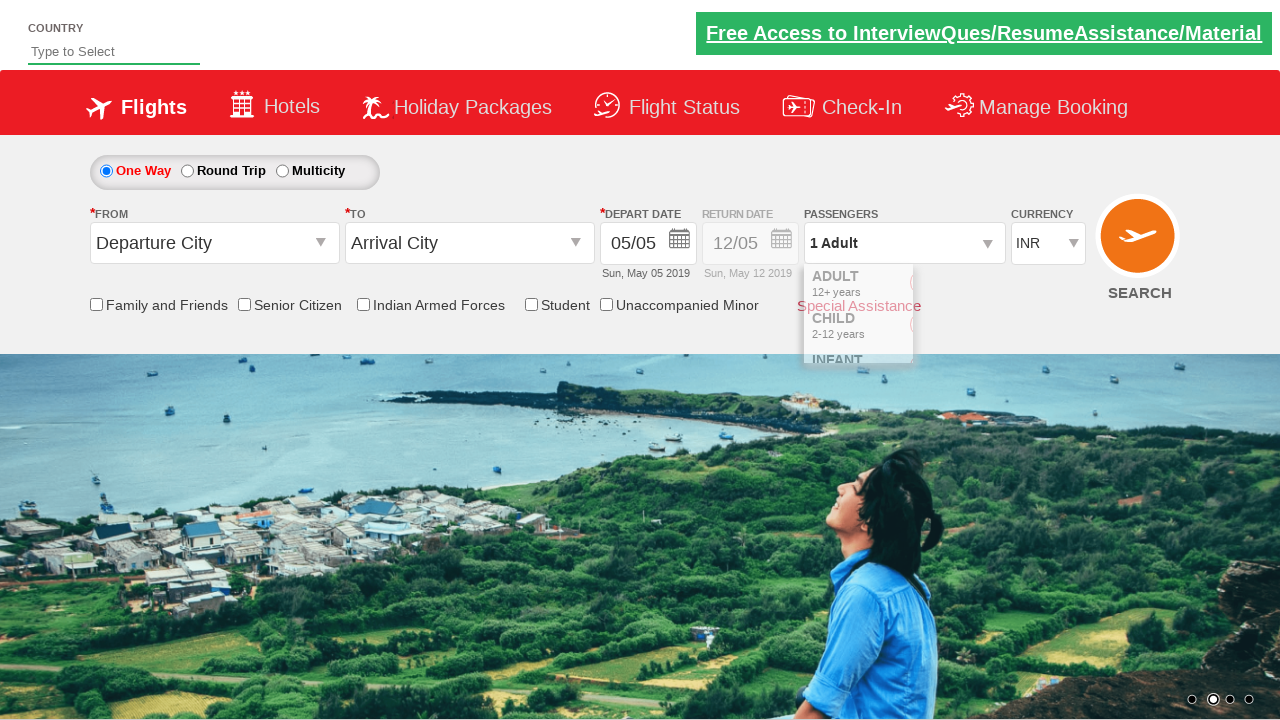

Waited 2 seconds for dropdown to become visible
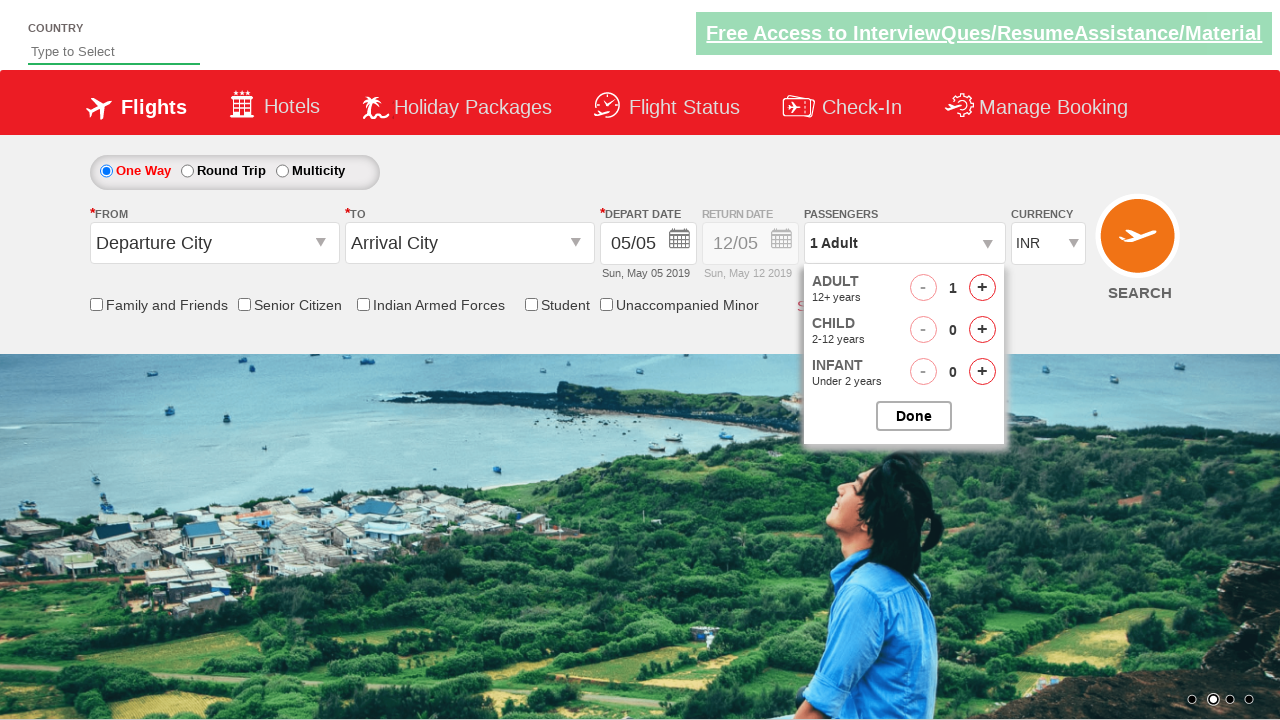

Incremented adult passenger count (first click) at (982, 288) on #hrefIncAdt
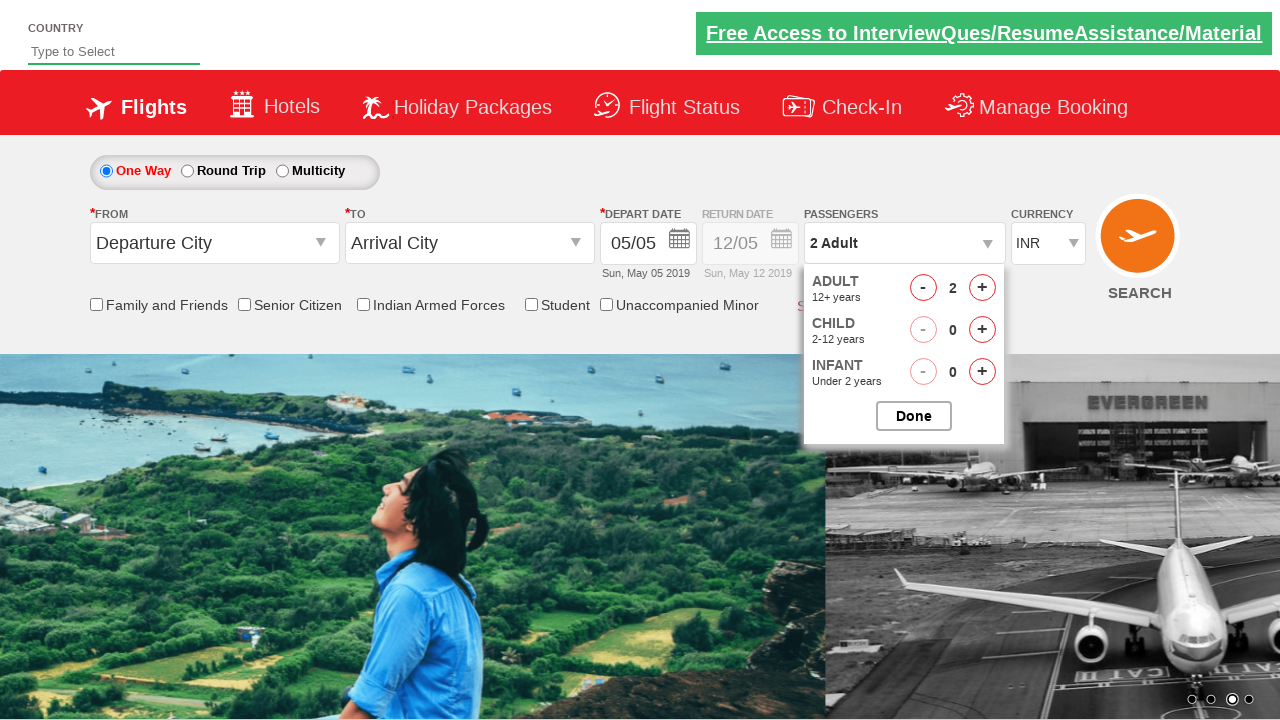

Incremented adult passenger count (second click) at (982, 288) on #hrefIncAdt
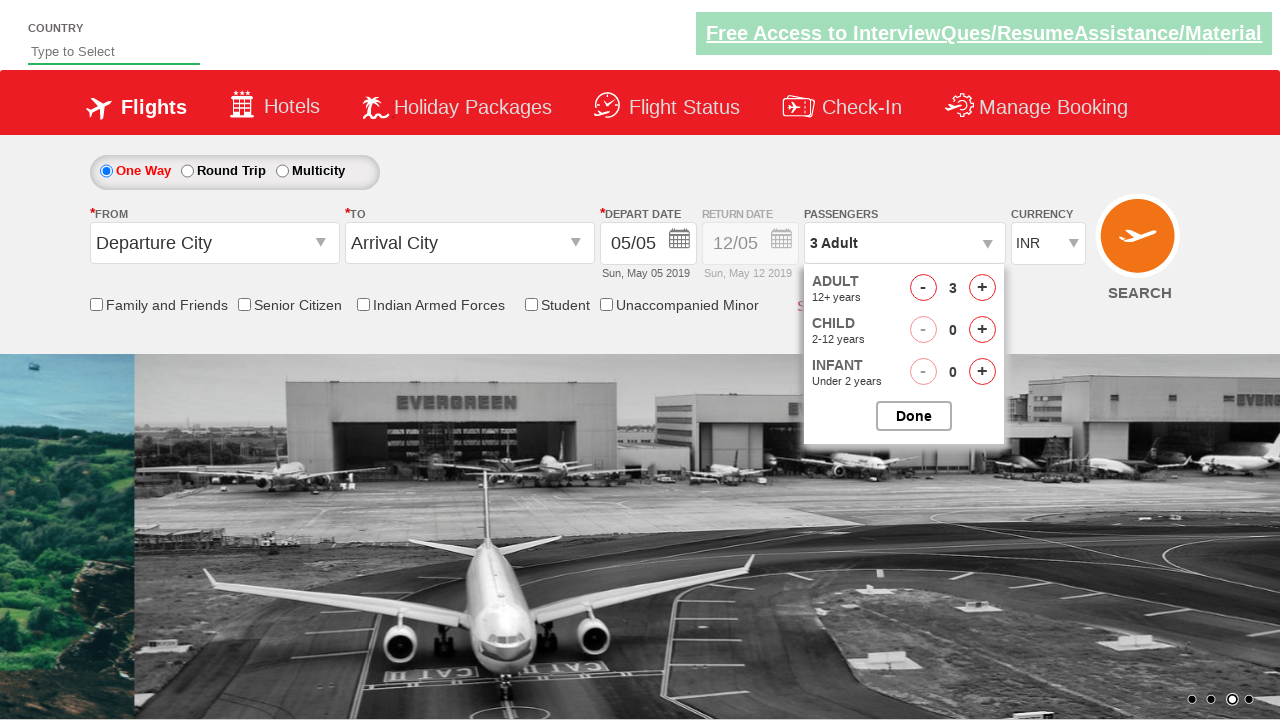

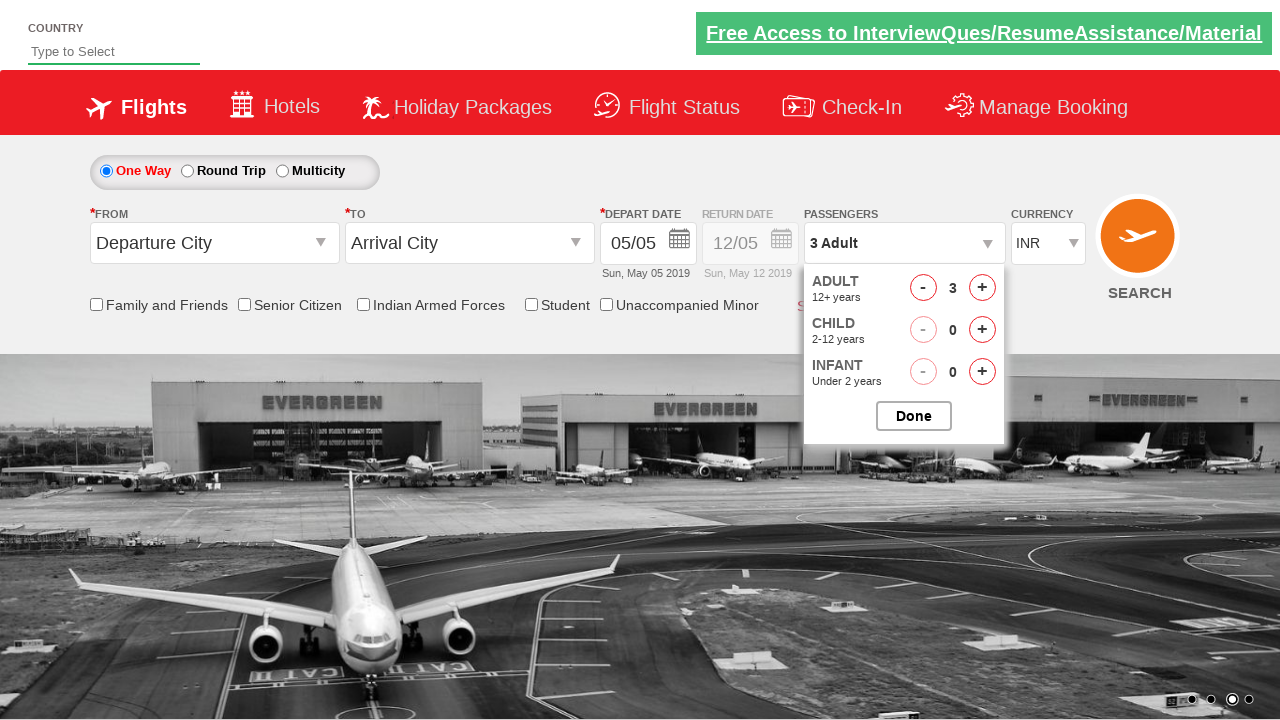